Opens a Hungarian sports results website showing European football/soccer Euro championship information

Starting URL: https://www.eredmenyek.com/foci/europa/euro/

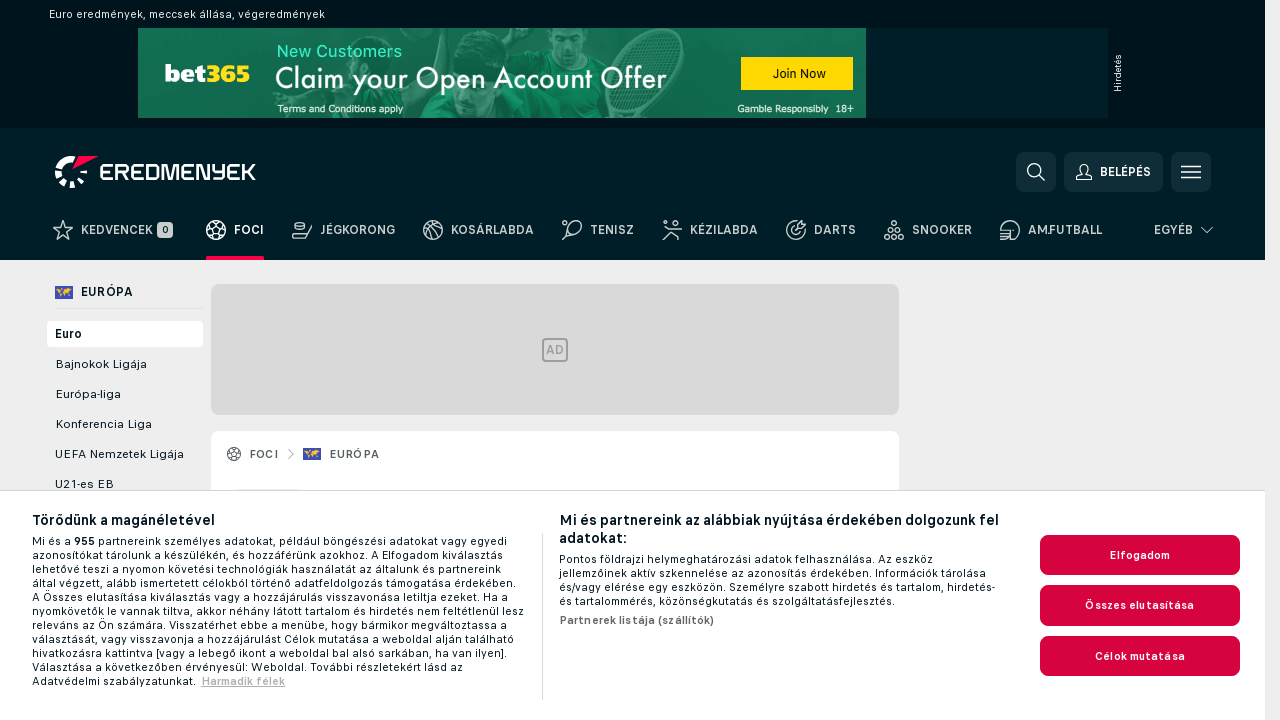

Waited for page to reach domcontentloaded state on Euro championship results page
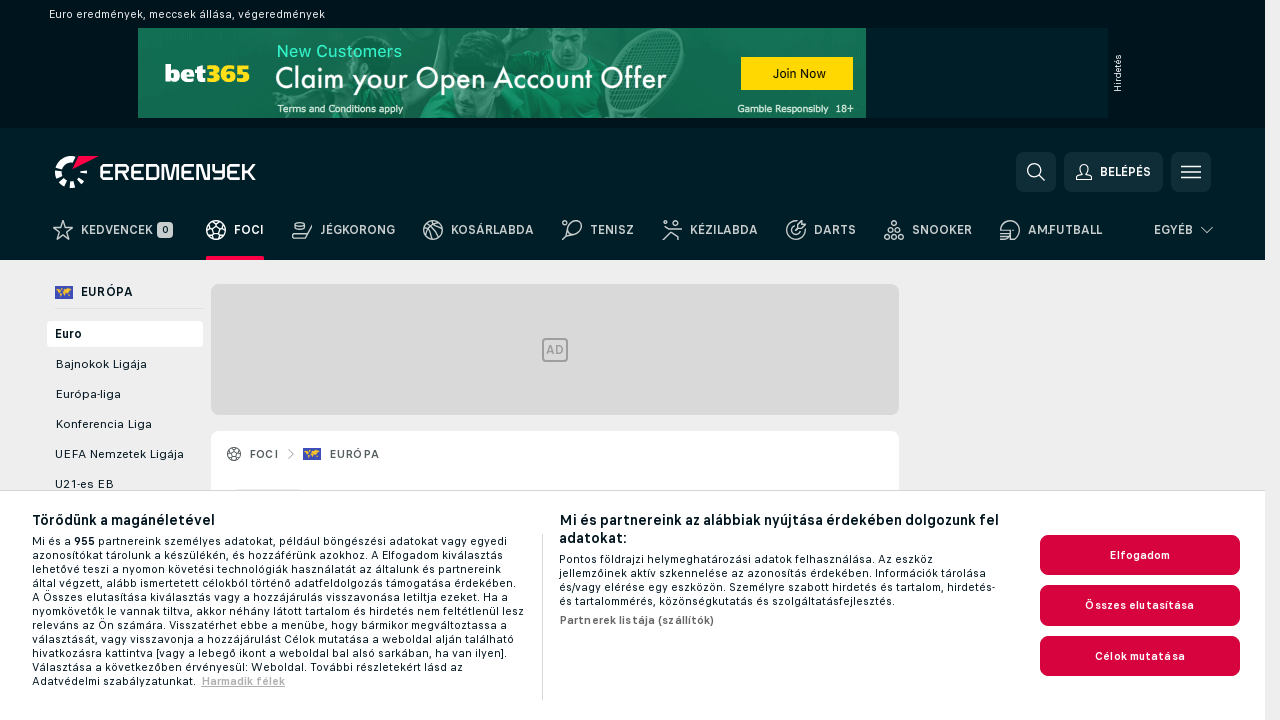

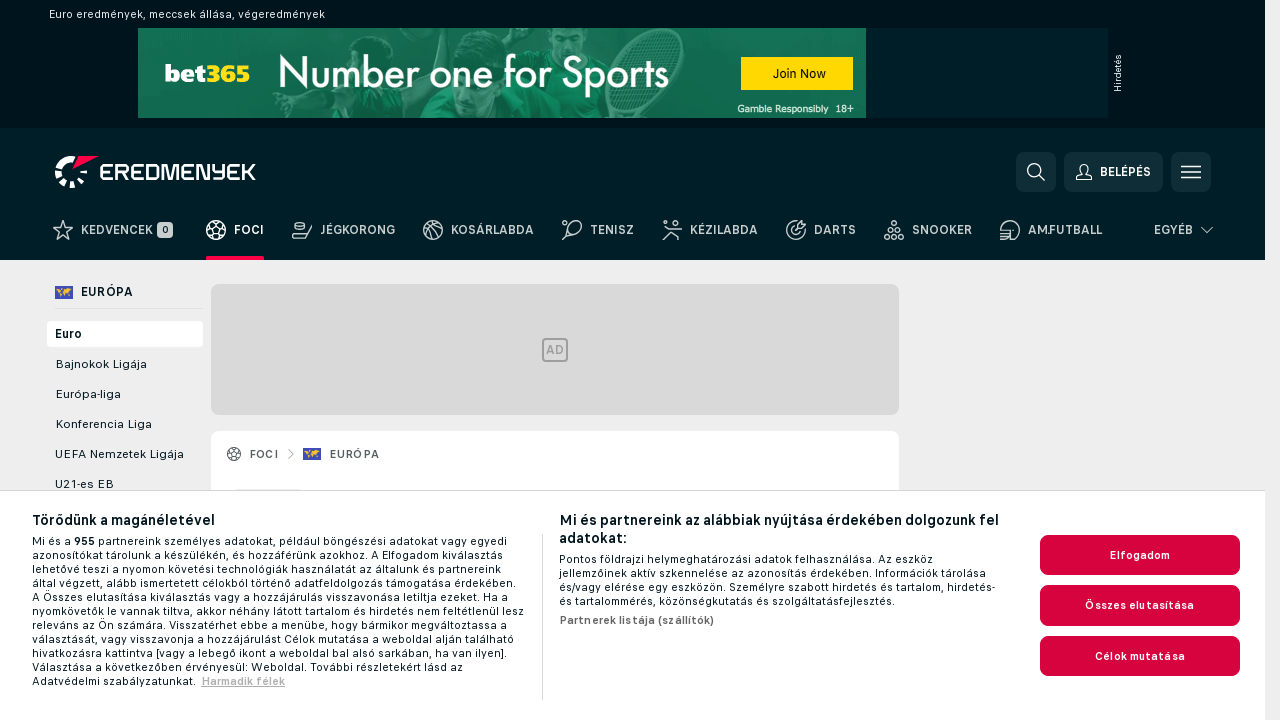